Tests that clicking the request button after entering a valid email displays a success alert message

Starting URL: https://library-app.firebaseapp.com

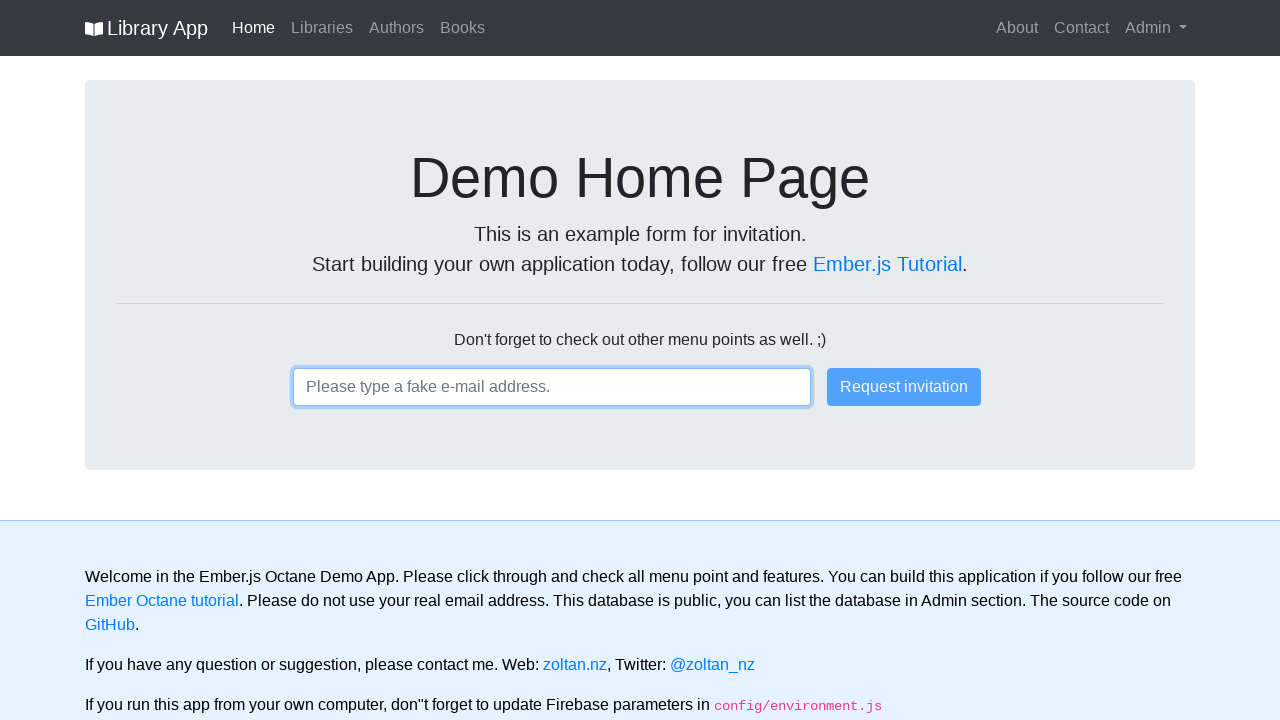

Filled email input field with 'user@username.com' on input
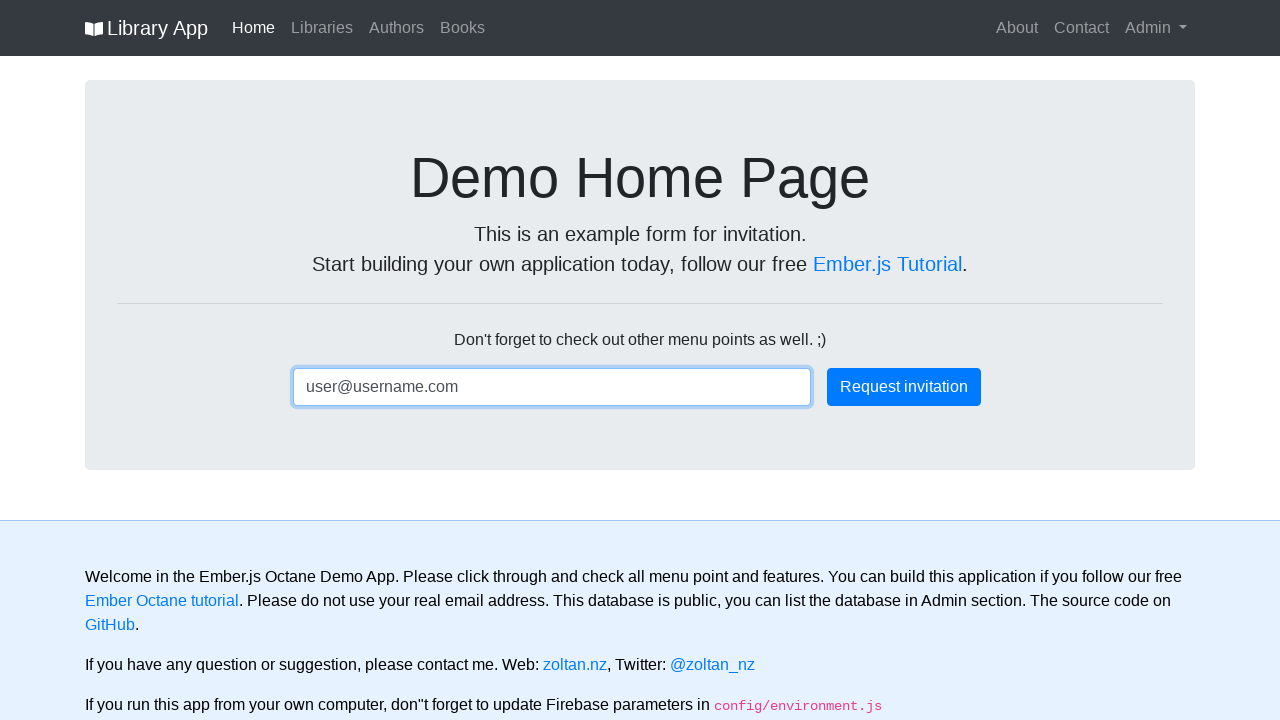

Clicked the request button at (904, 387) on .btn-primary
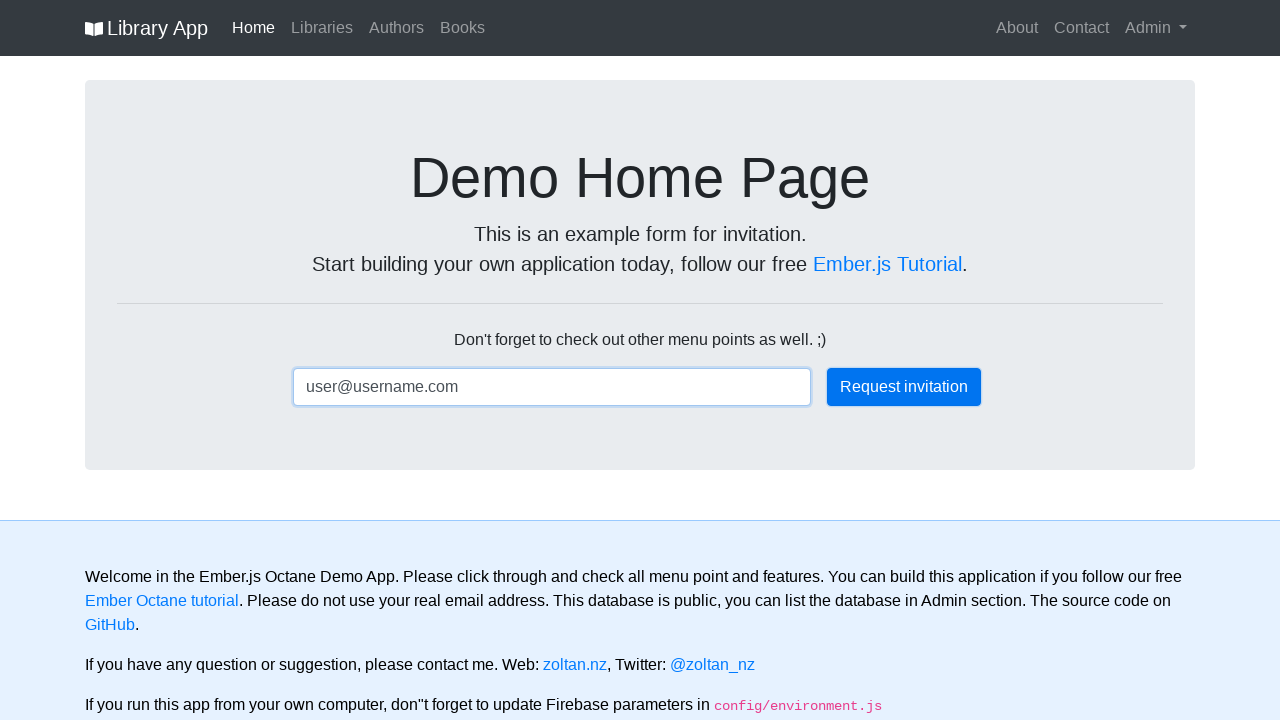

Success alert message appeared
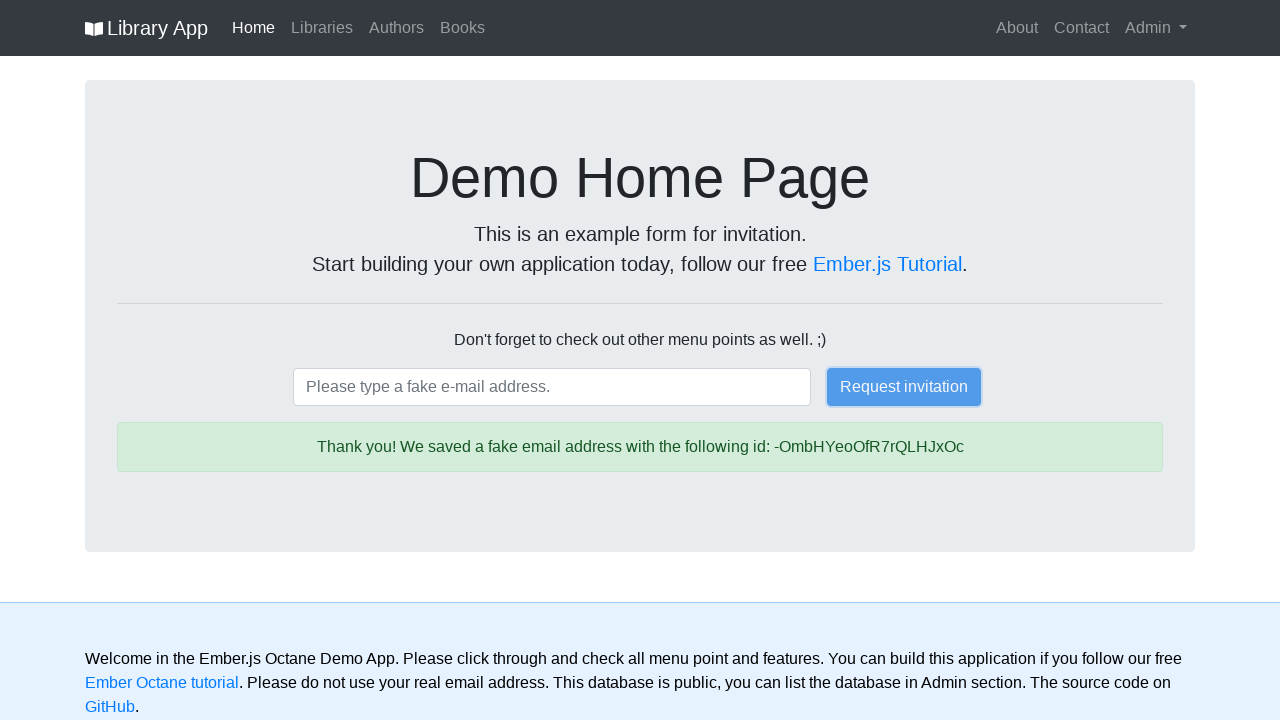

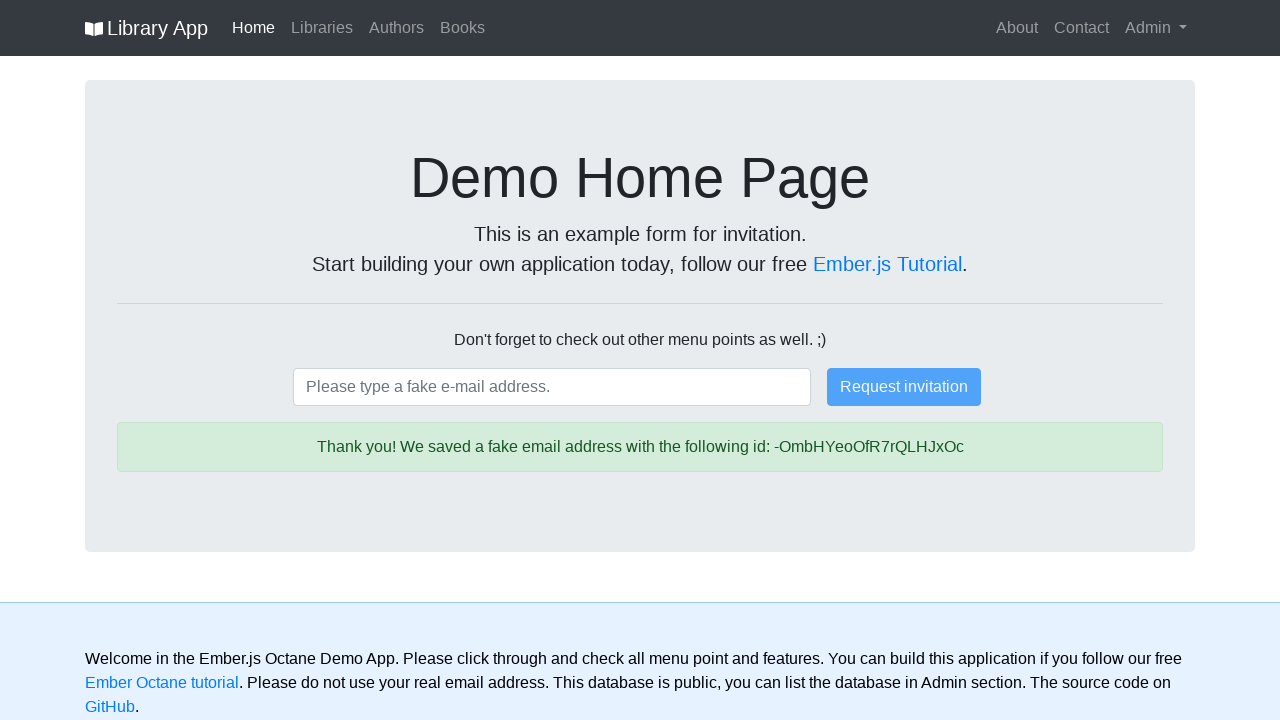